Navigates to ValueLabs website and verifies that header navigation links are displayed correctly

Starting URL: http://valuelabs.com

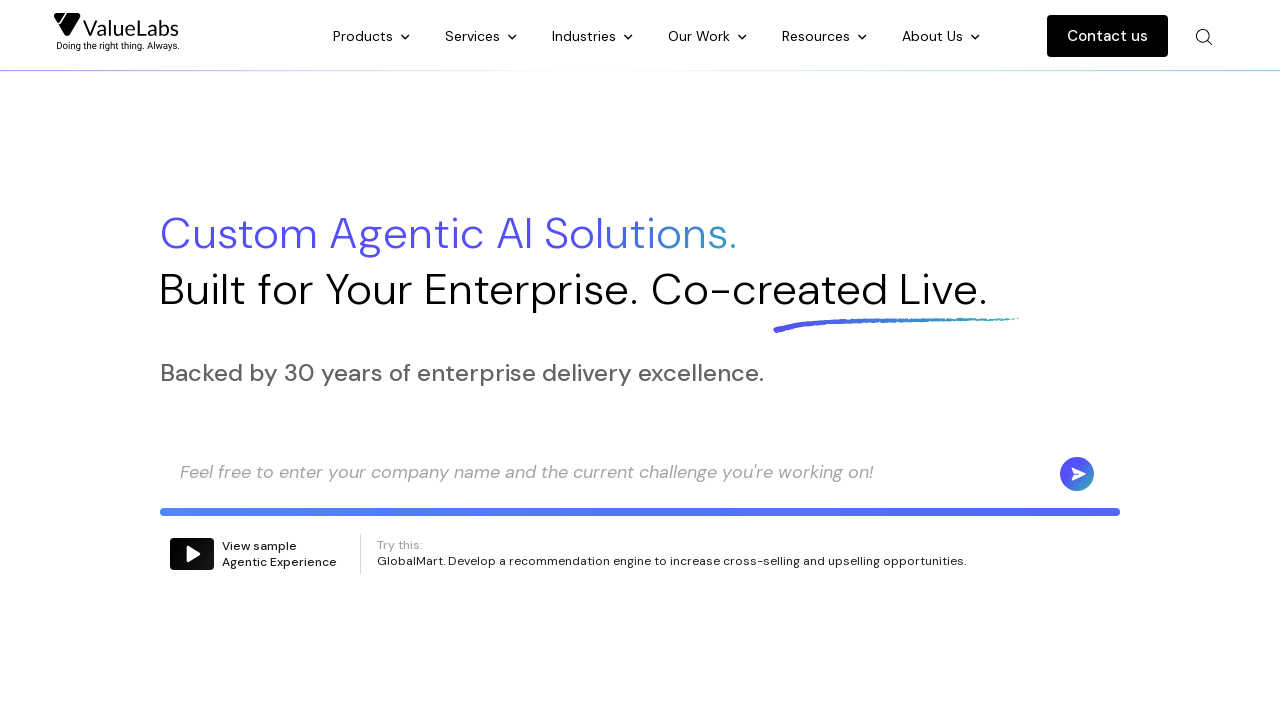

Navigated to ValueLabs website at http://valuelabs.com
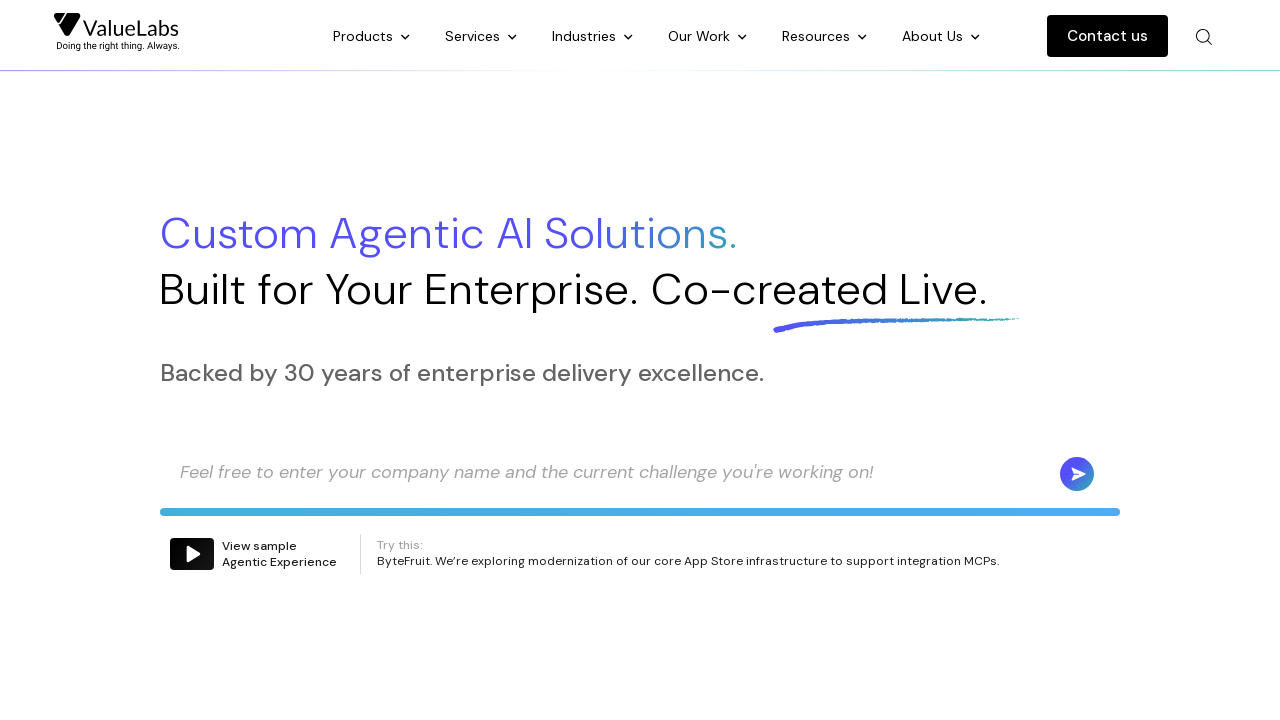

Header container loaded and ready
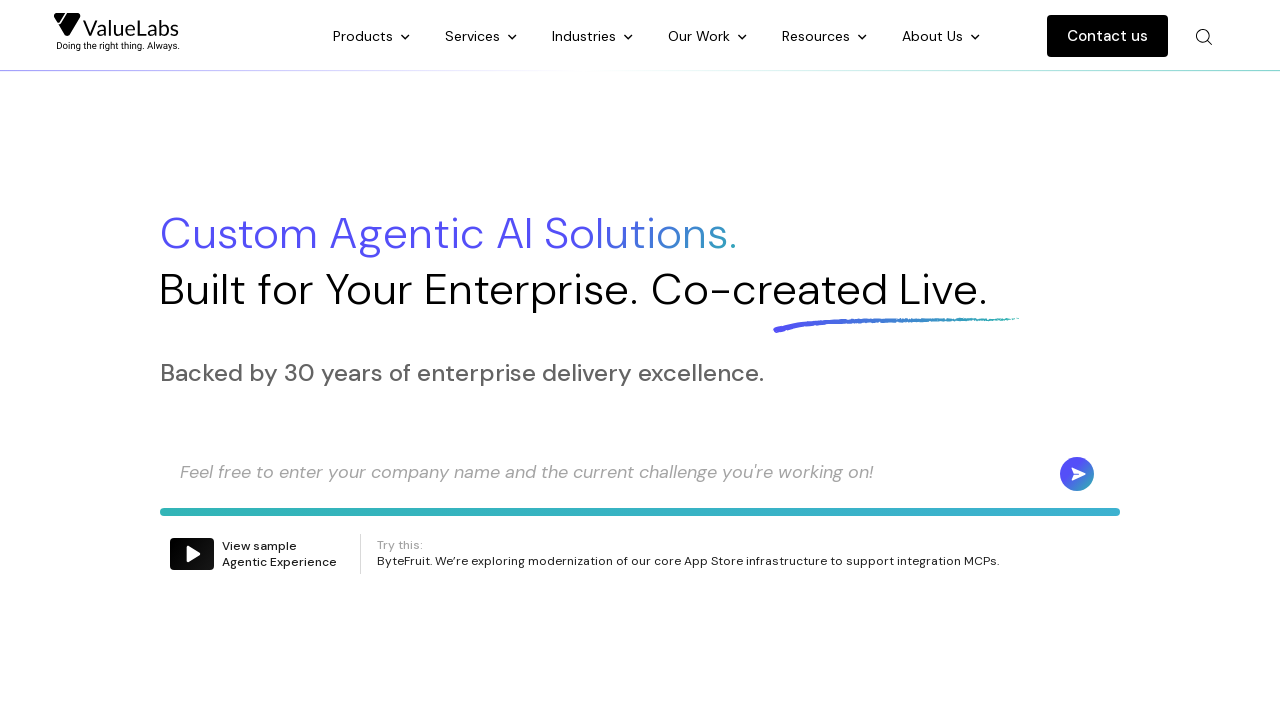

Located the first header block container
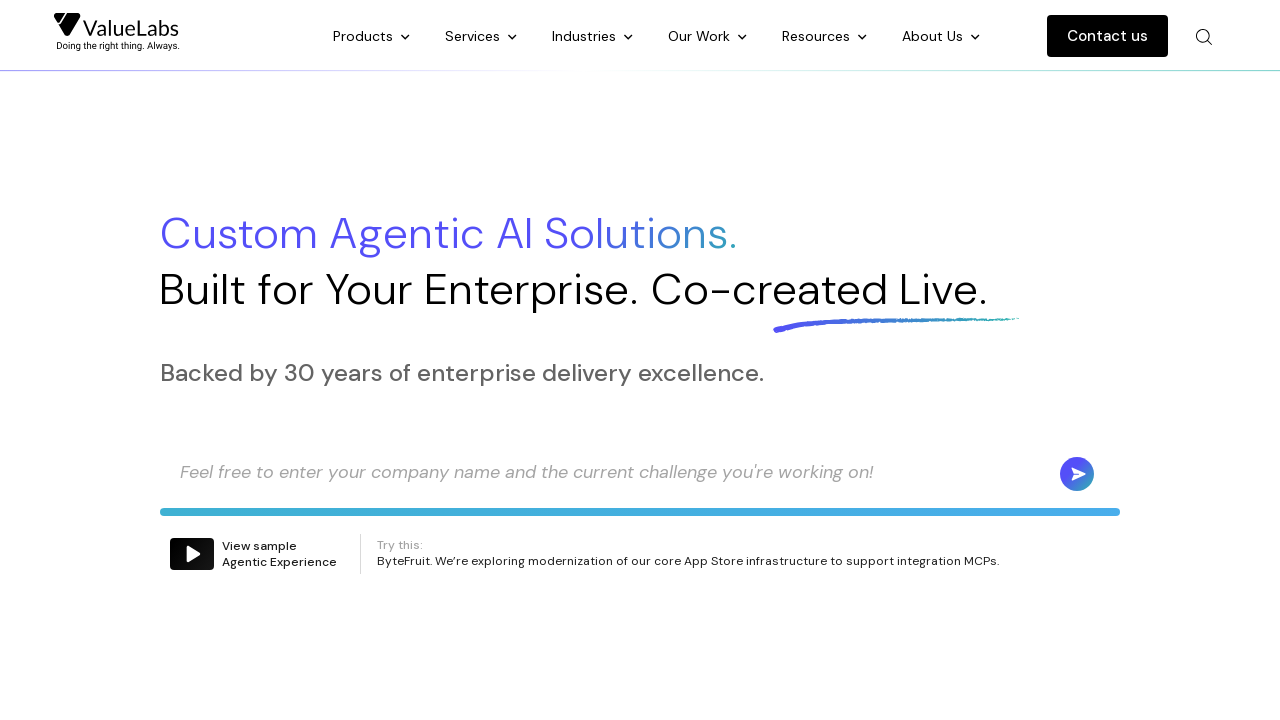

Retrieved all anchor tags from header block
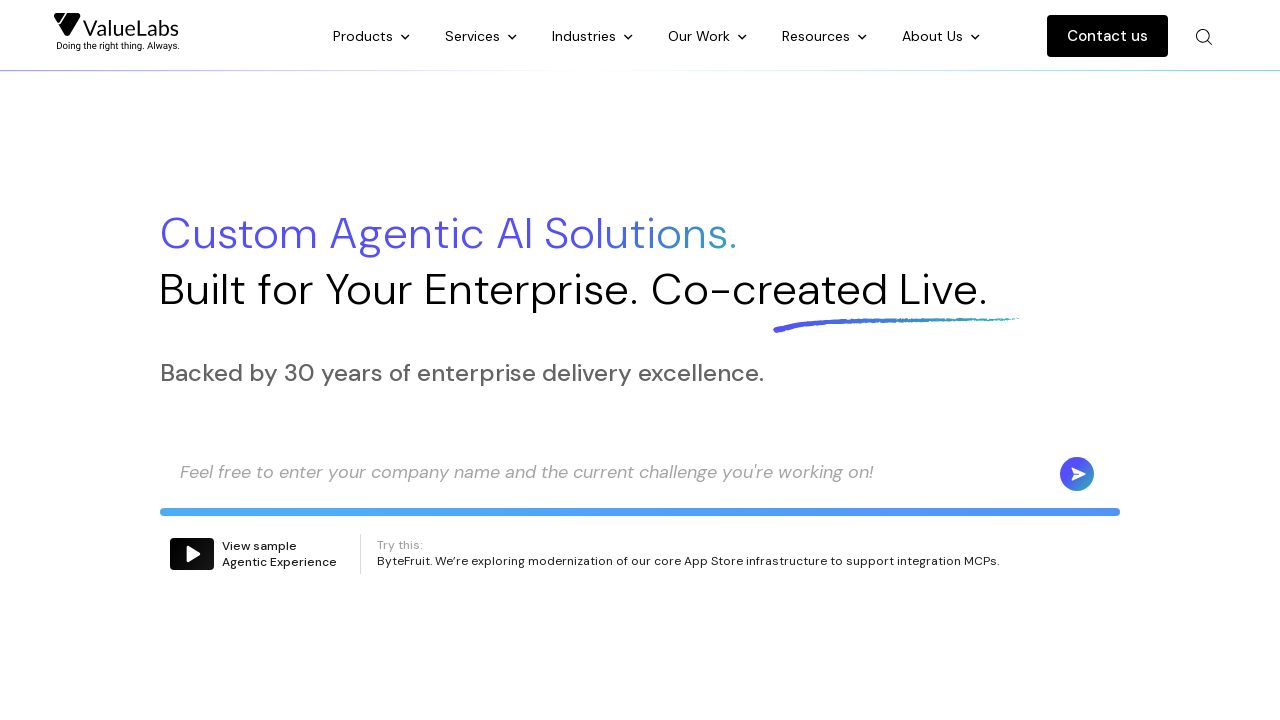

Verified header link is visible: '
            
            
        '
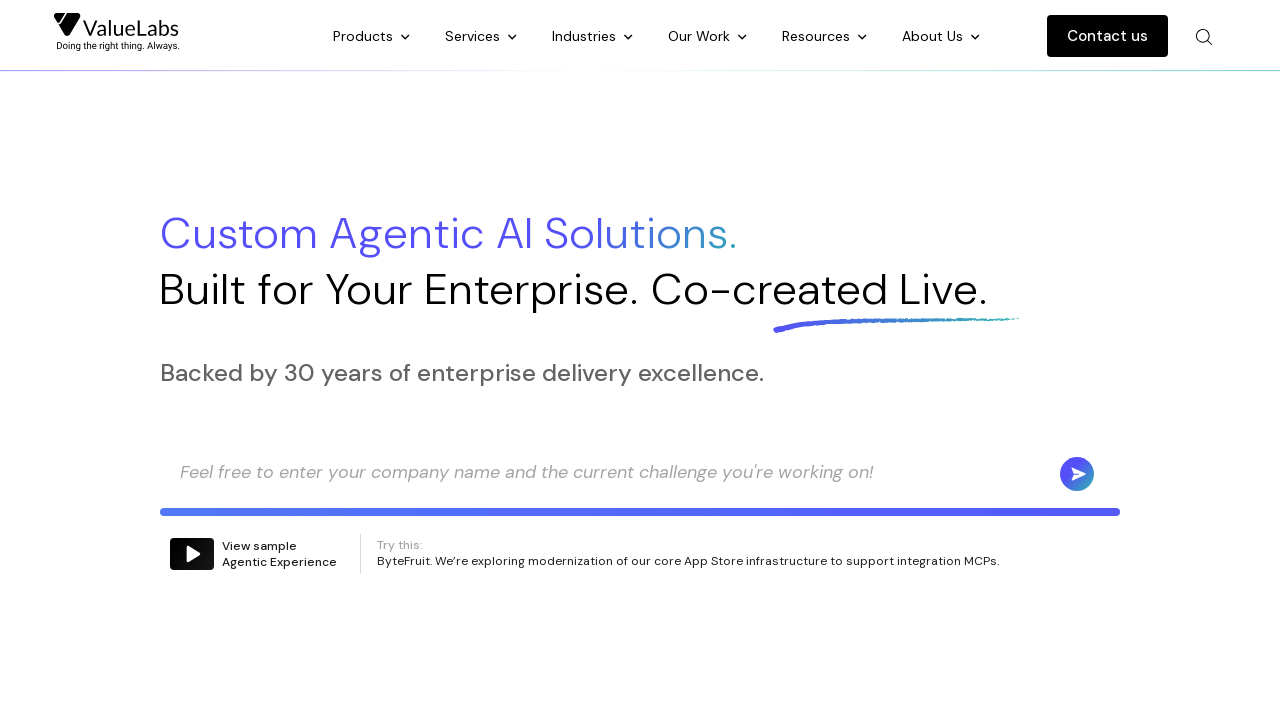

Verified header link is visible: ' Products '
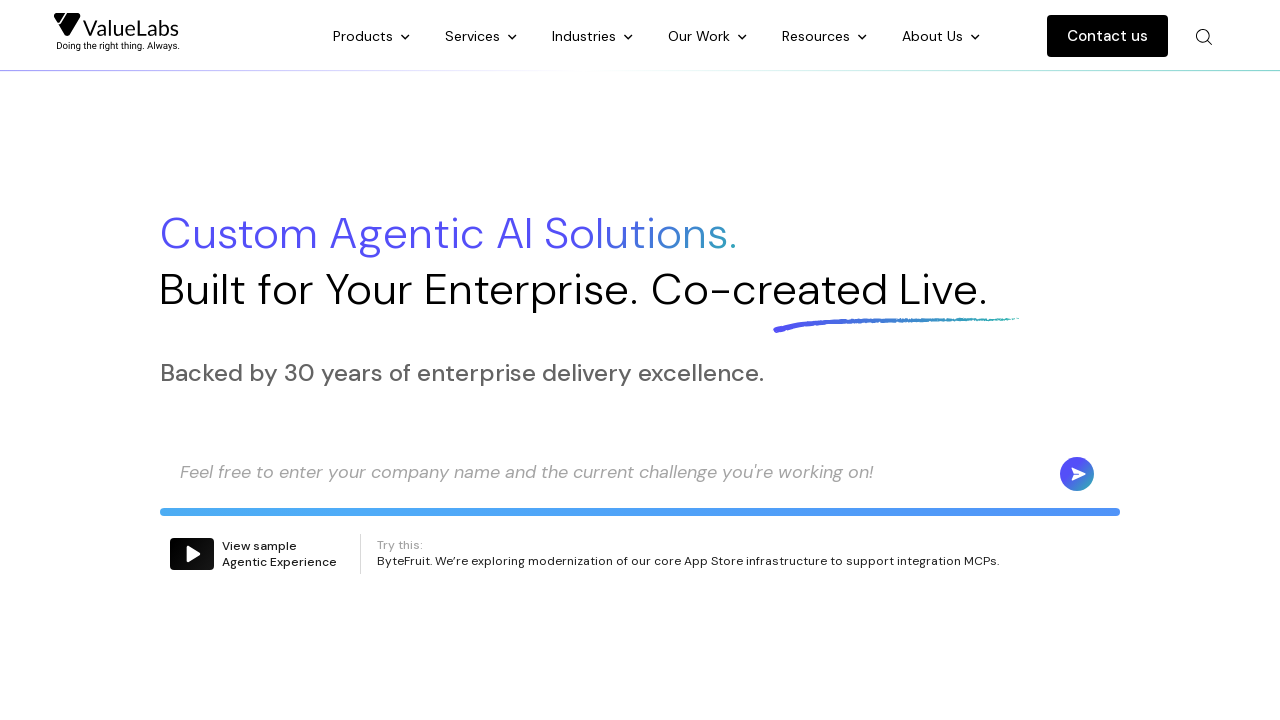

Verified header link is visible: ' Services  '
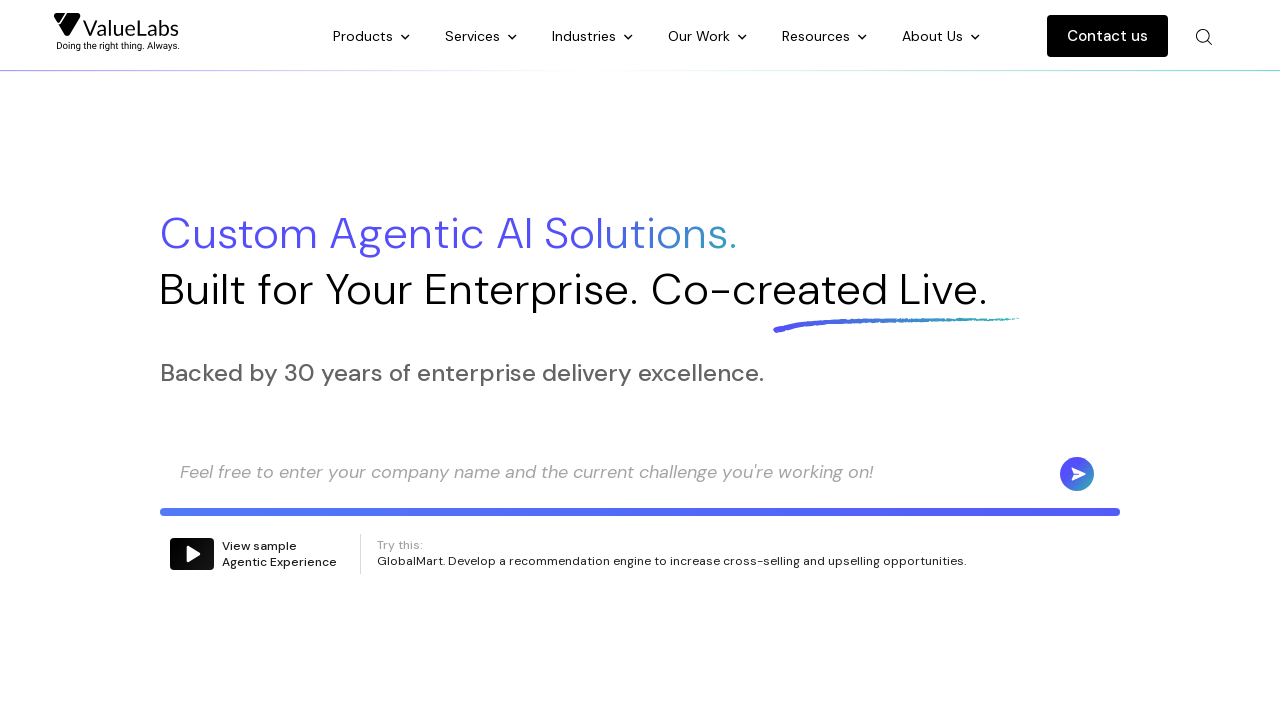

Verified header link is visible: 'Industries '
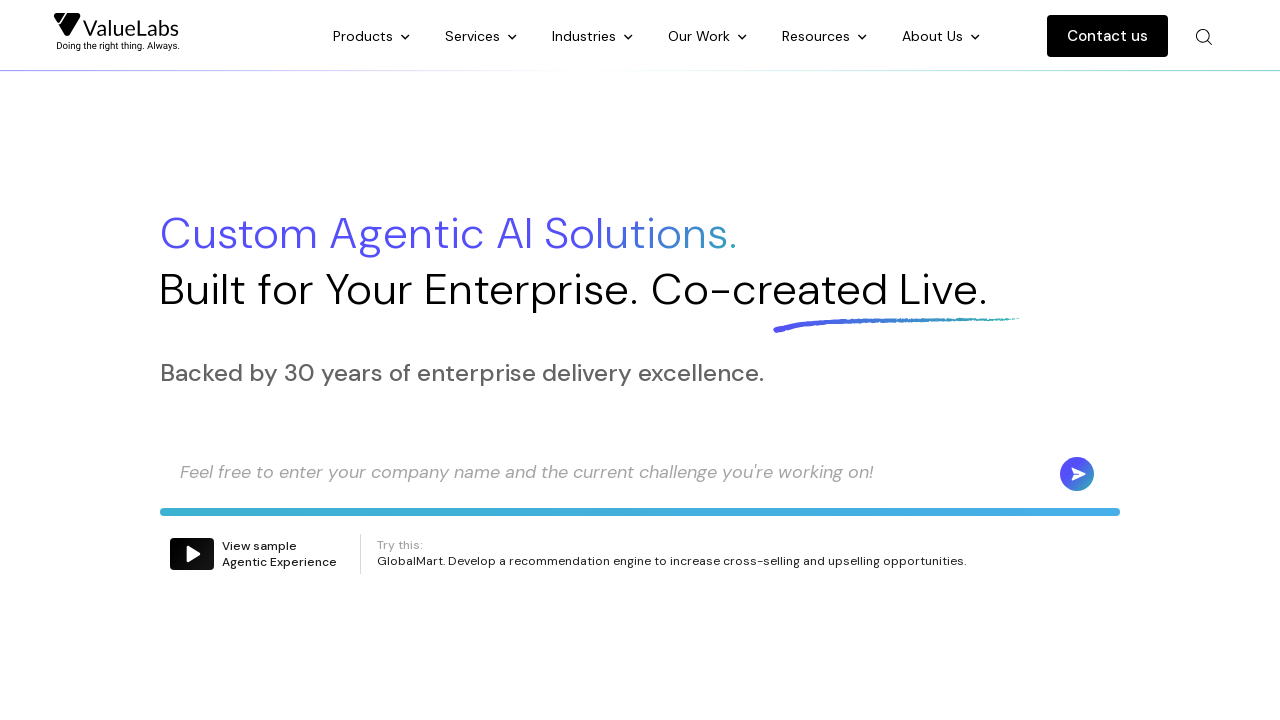

Verified header link is visible: 'Our Work '
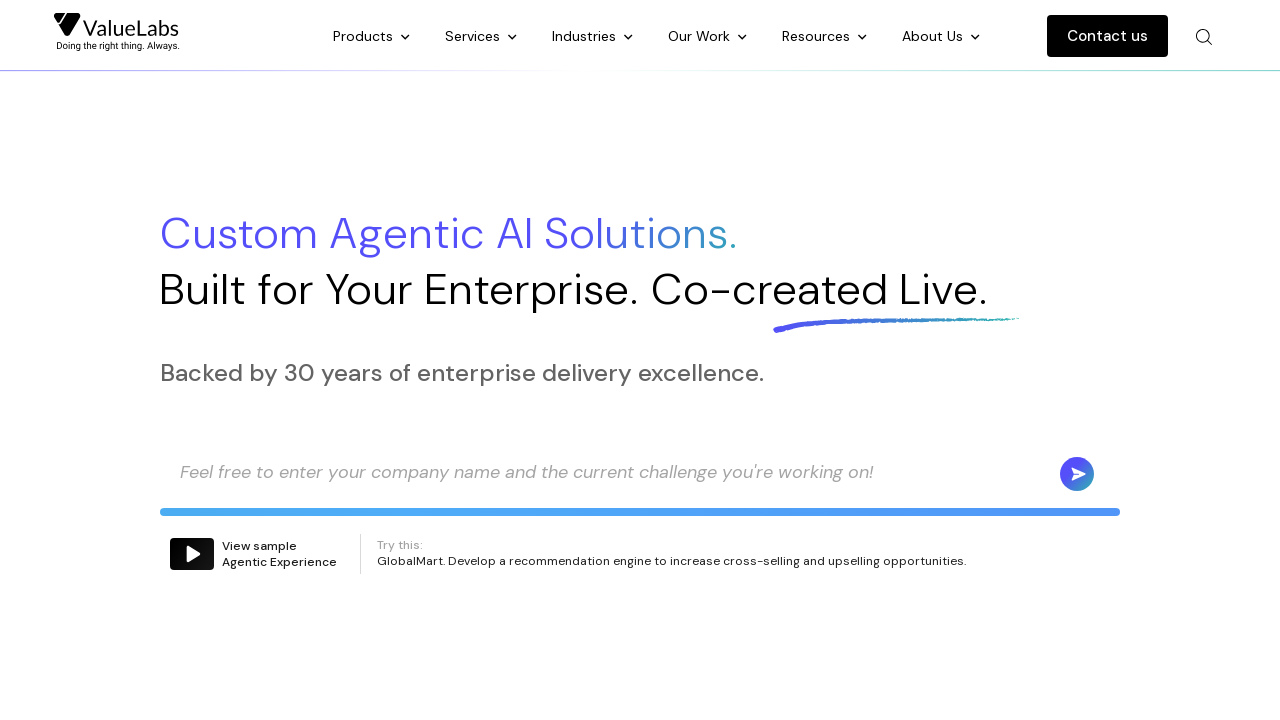

Verified header link is visible: 'Resources '
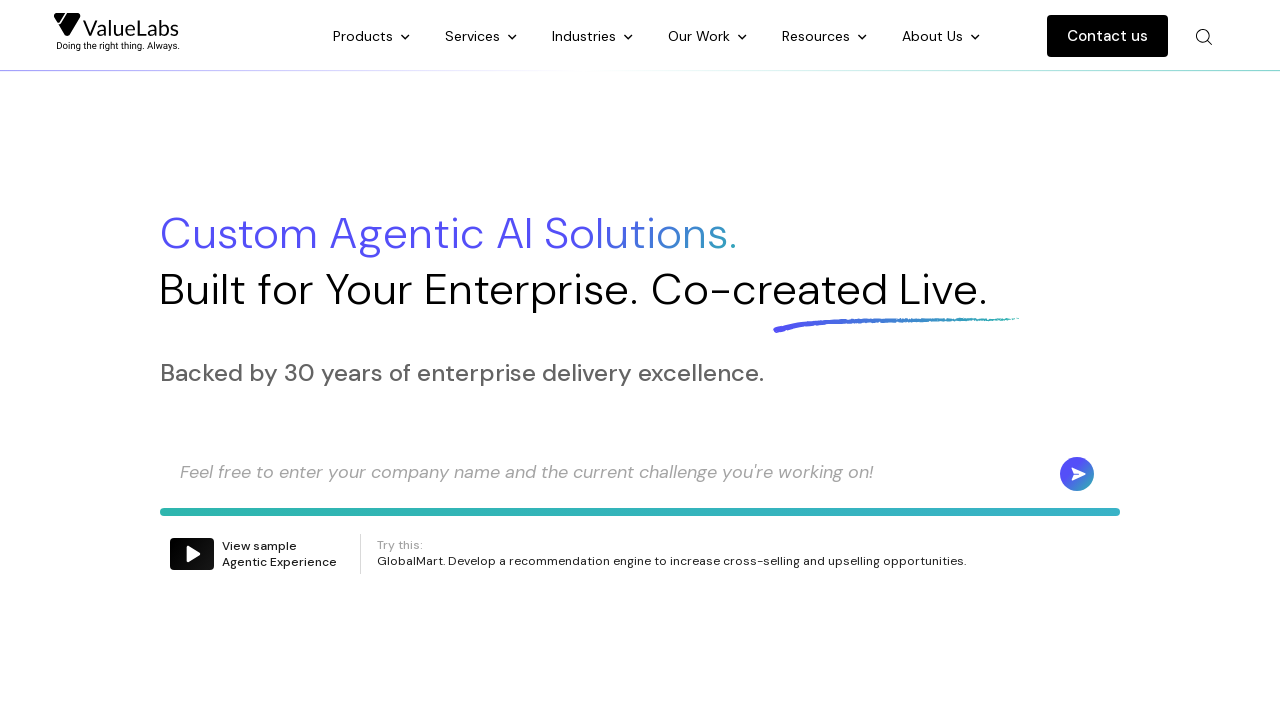

Verified header link is visible: 'About Us '
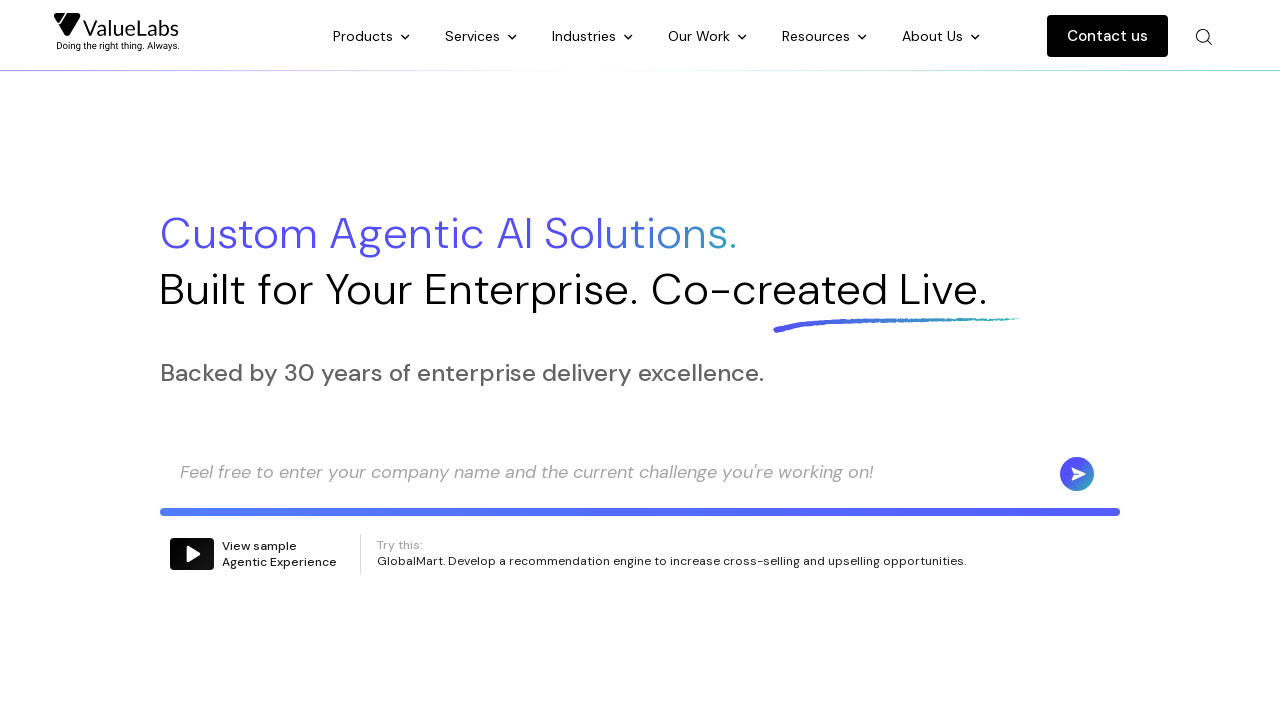

Verified header link is visible: 'Contact us'
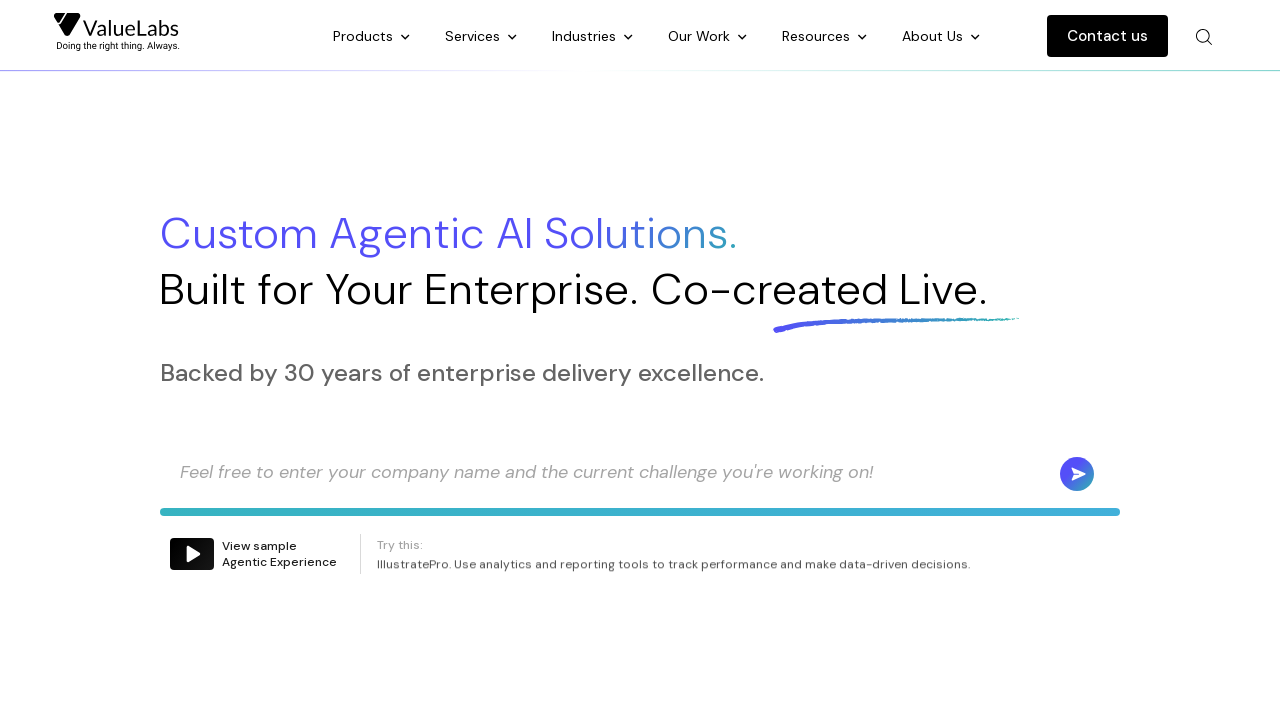

Verified header link is visible: '
                        
                    '
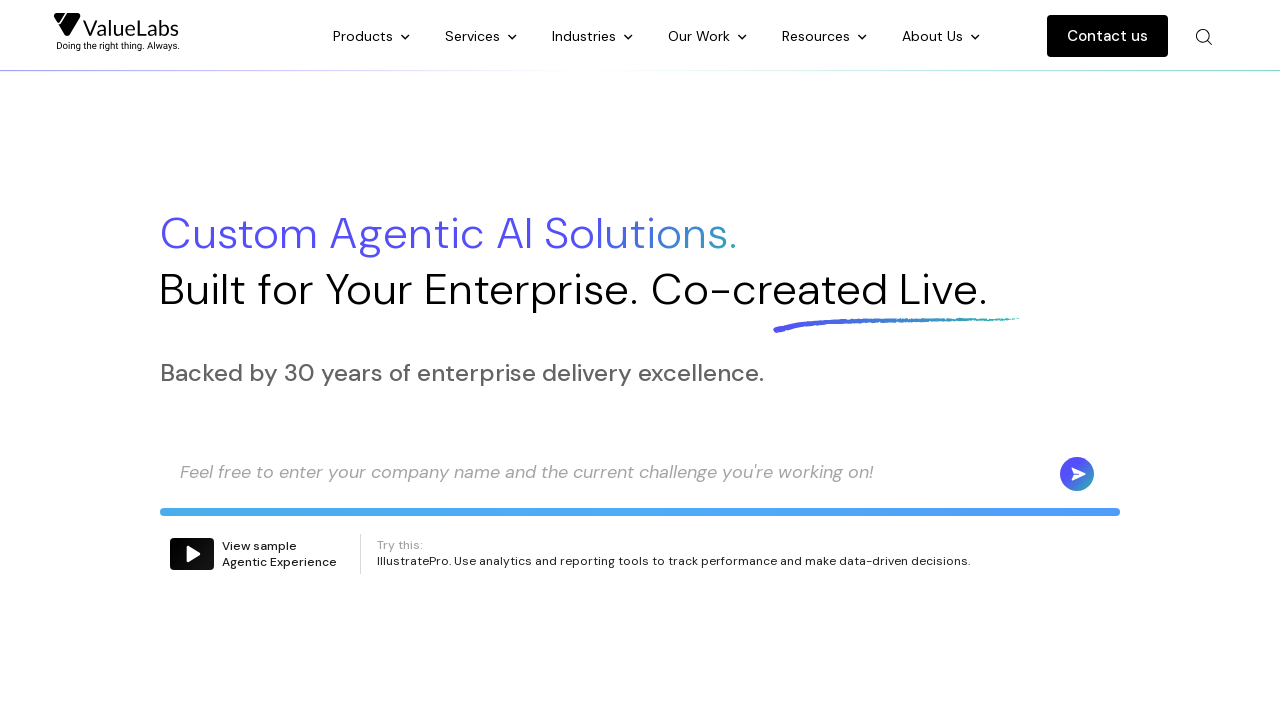

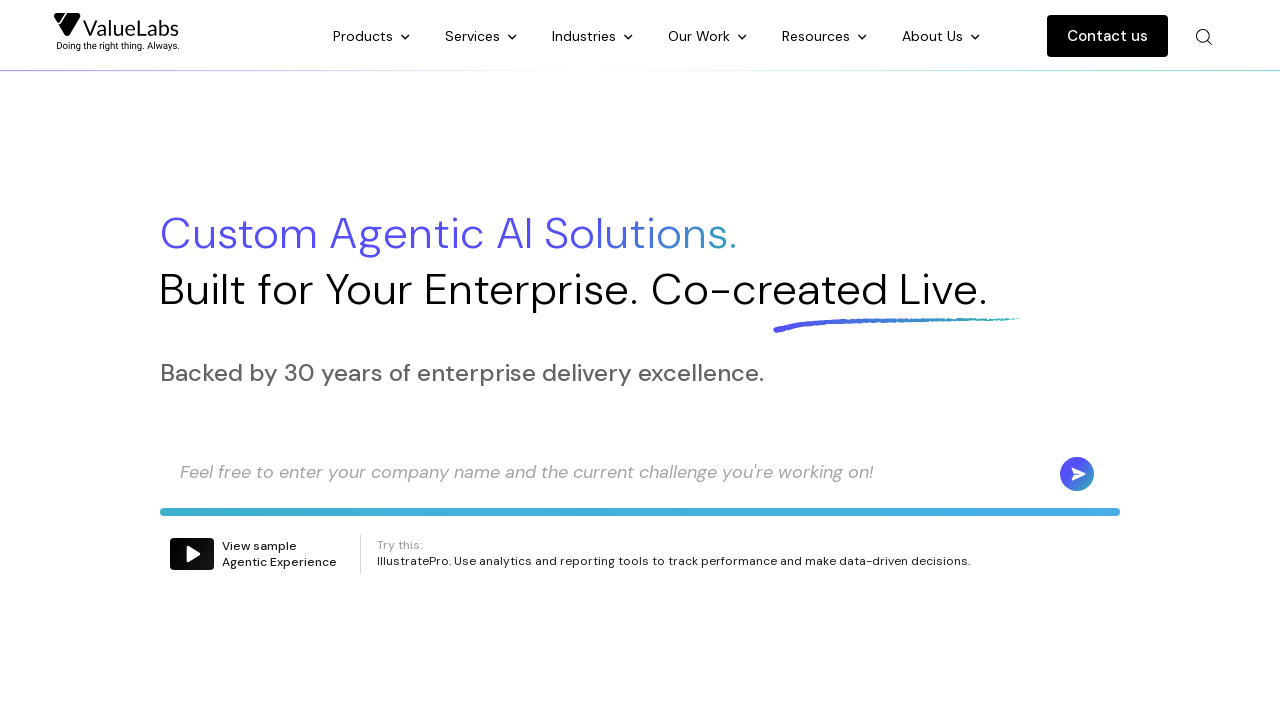